Tests various text input operations on a form including typing text, appending text, clearing fields, retrieving values, and verifying field states

Starting URL: https://leafground.com/

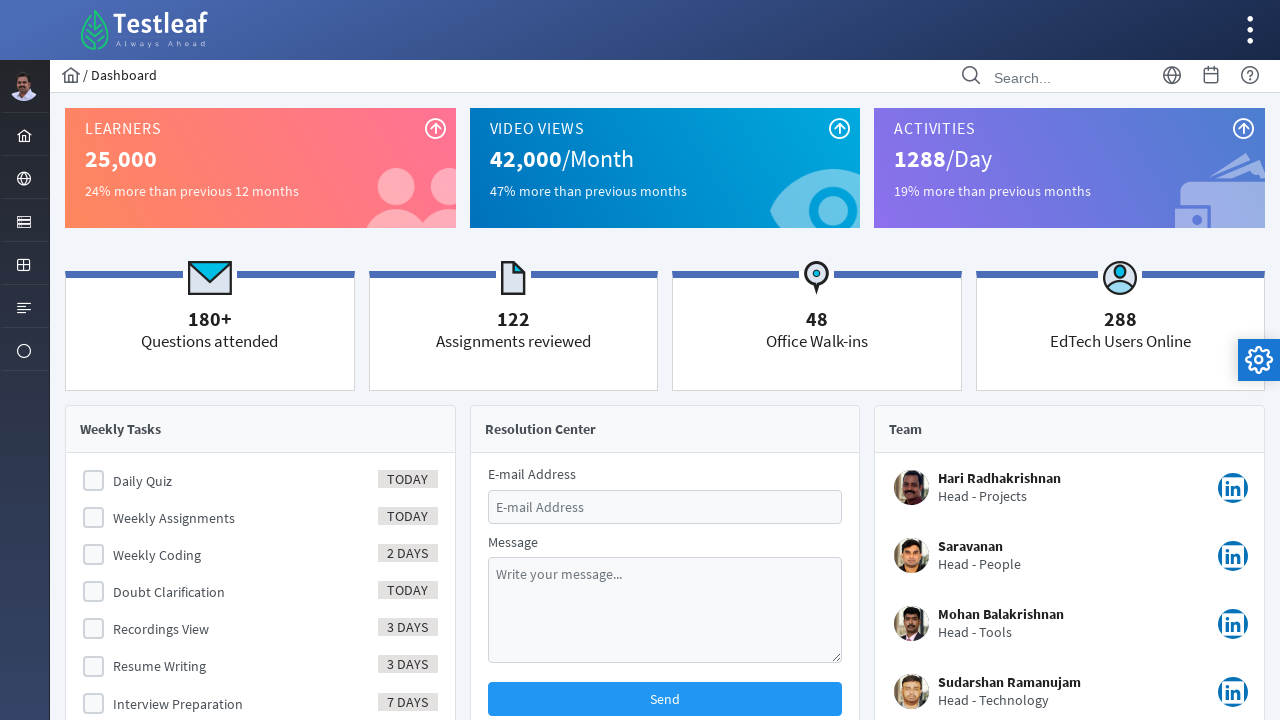

Clicked the Element menu icon at (24, 220) on #menuform\:j_idt40
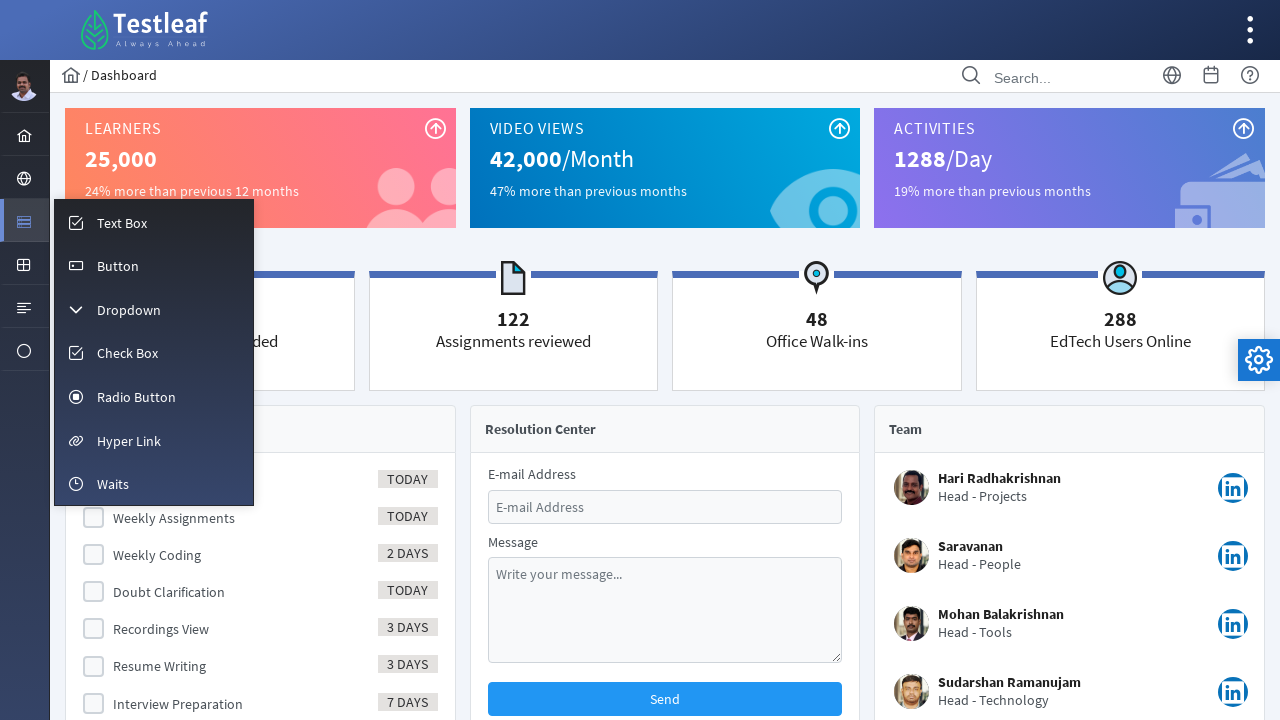

Clicked the Textbox menu icon at (154, 222) on #menuform\:m_input
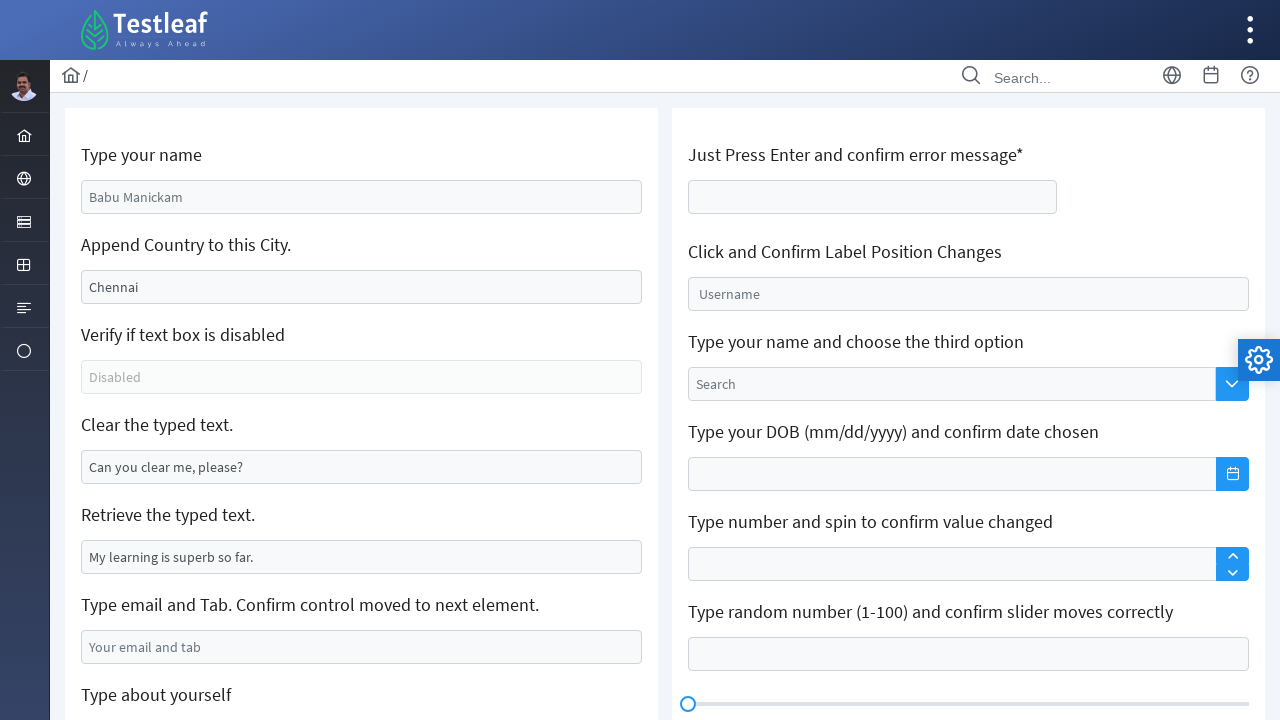

Typed name 'S.SANDHYA' in the name textbox on #j_idt88\:name
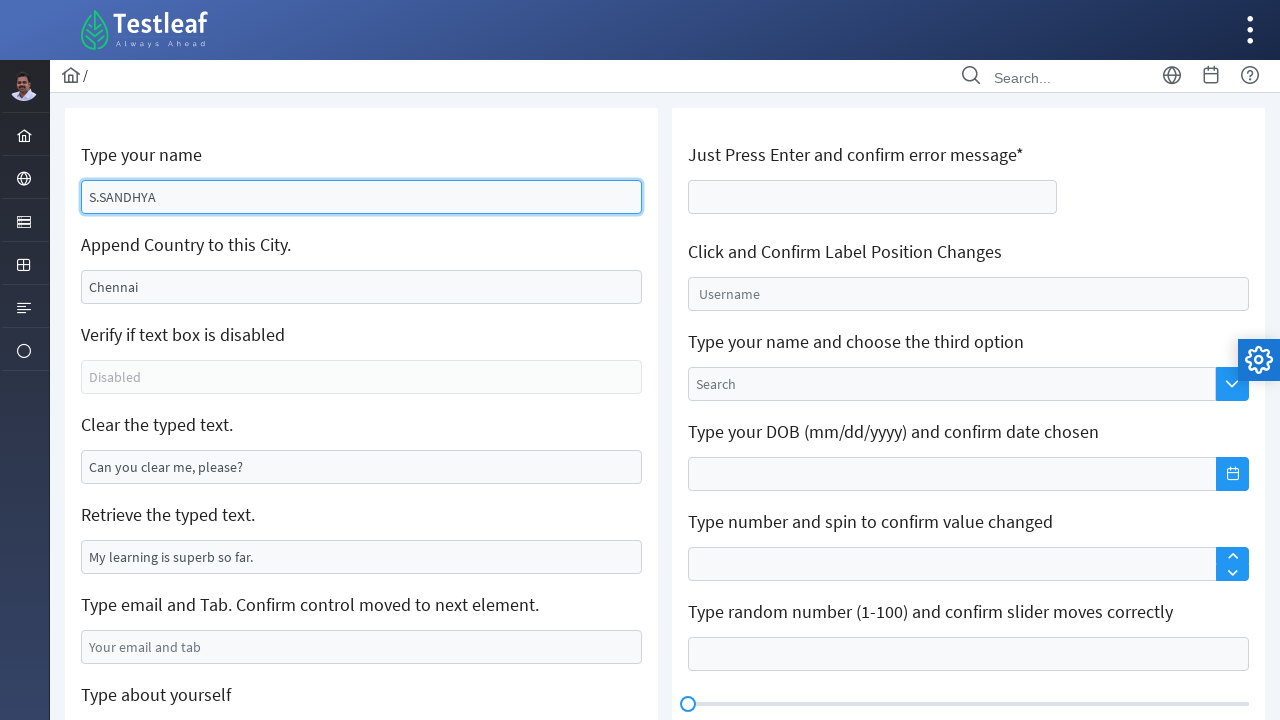

Appended ' INDIA' to the existing text in textbox on #j_idt88\:j_idt91
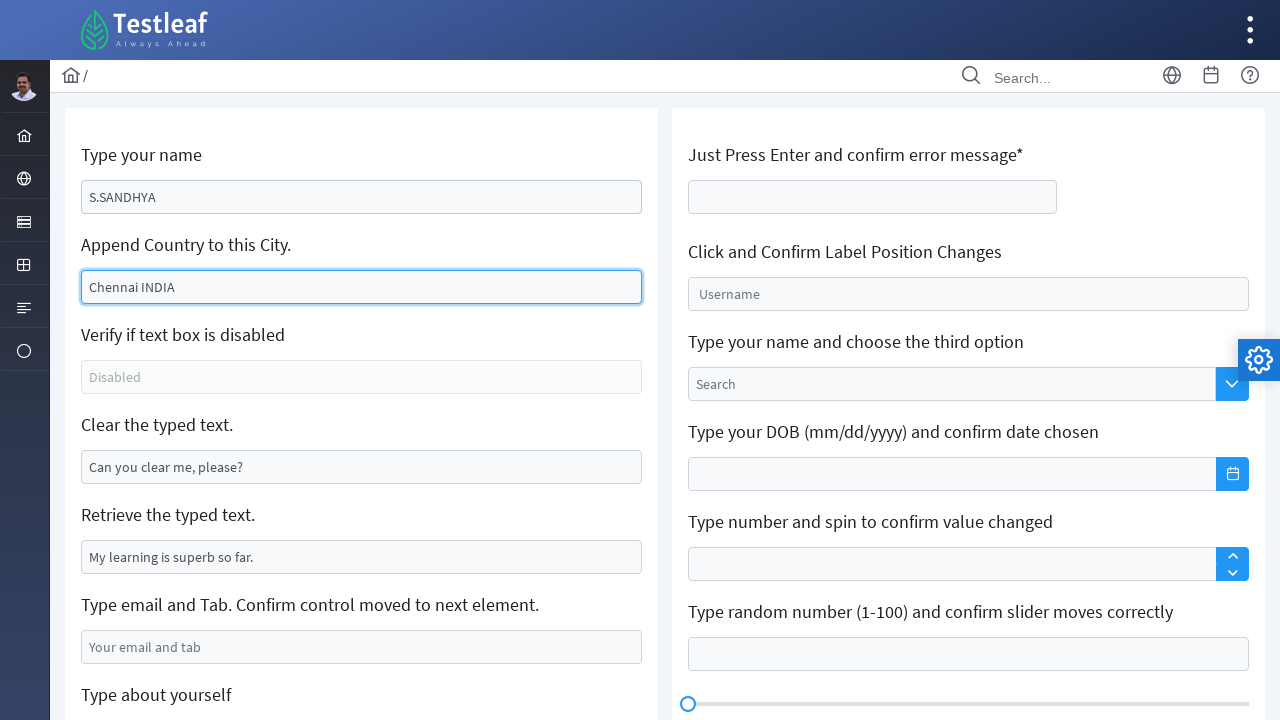

Cleared the typed text in the textbox on #j_idt88\:j_idt95
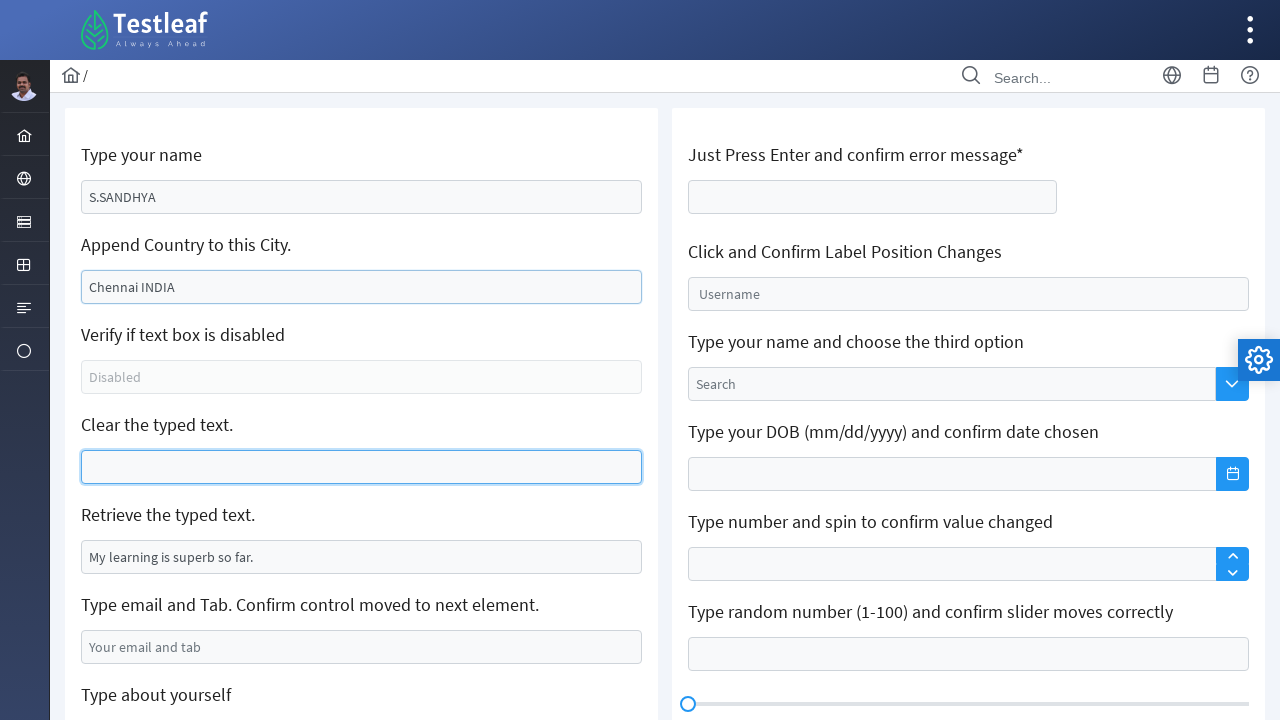

Retrieved text value: 'My learning is superb so far.'
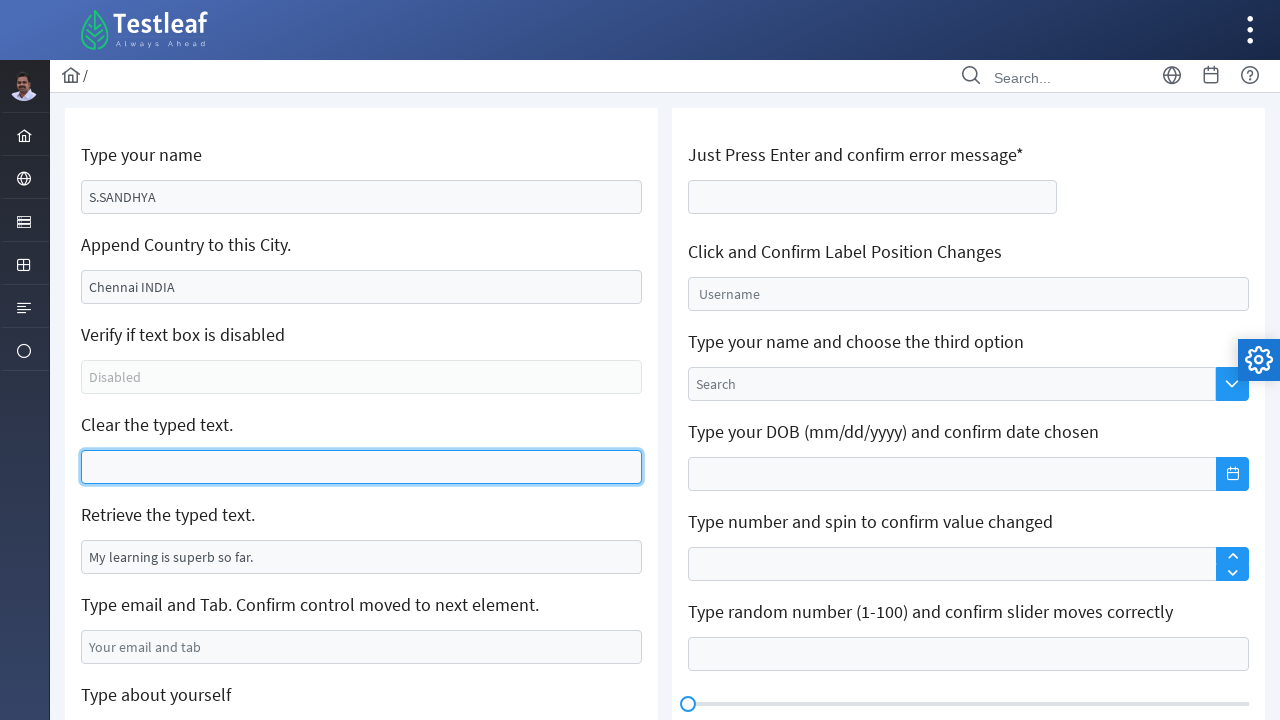

Typed email 'testuser@example.com' in the email textbox on #j_idt88\:j_idt99
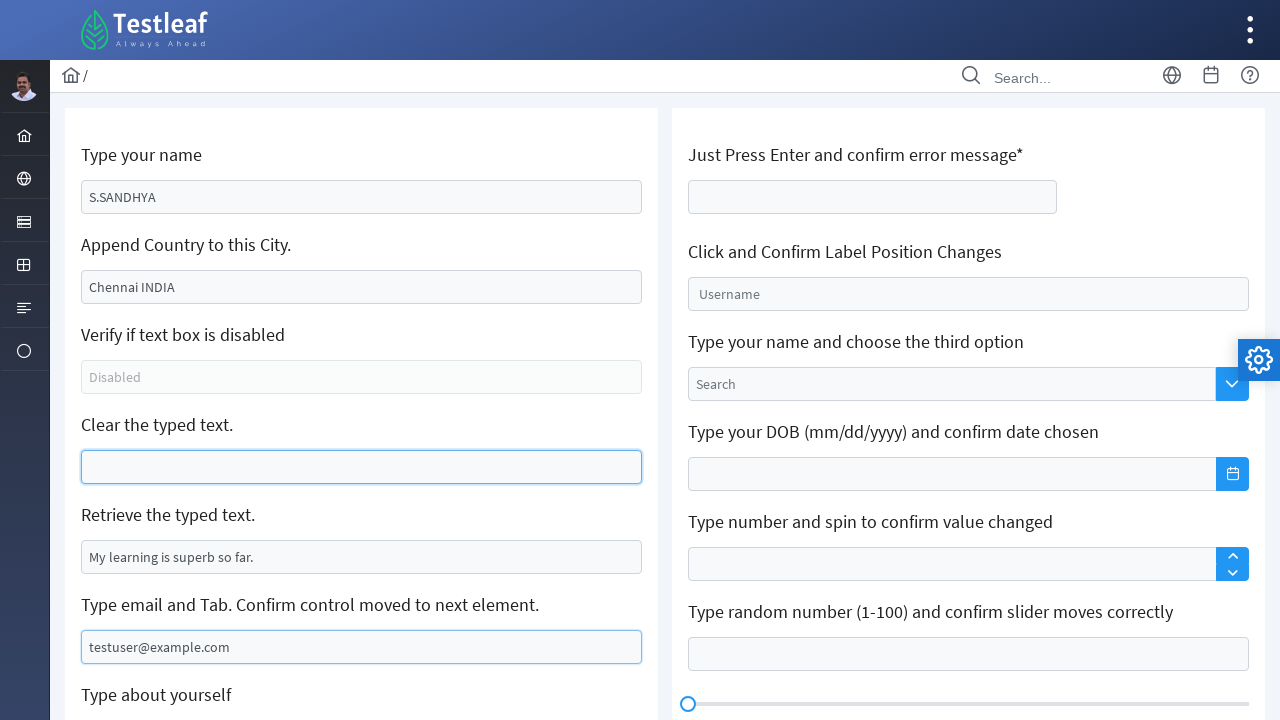

Pressed Tab key to move focus away from email field on #j_idt88\:j_idt99
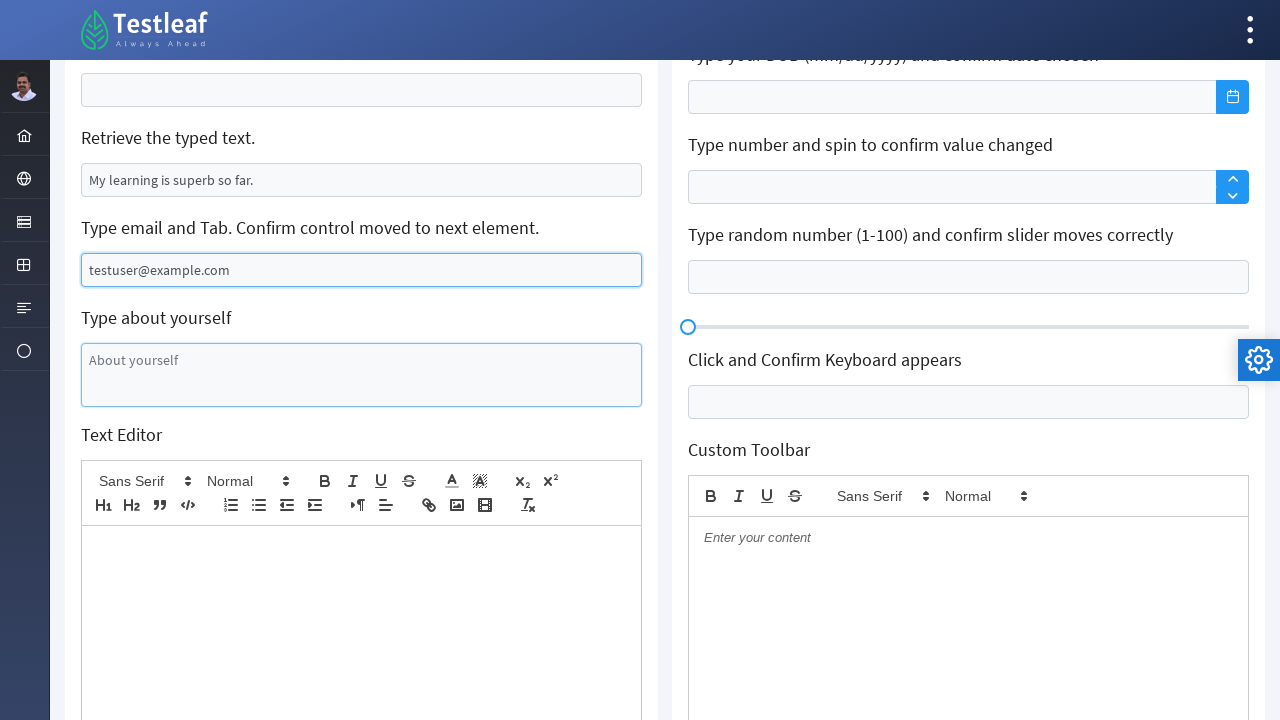

Verified textbox enabled state: False
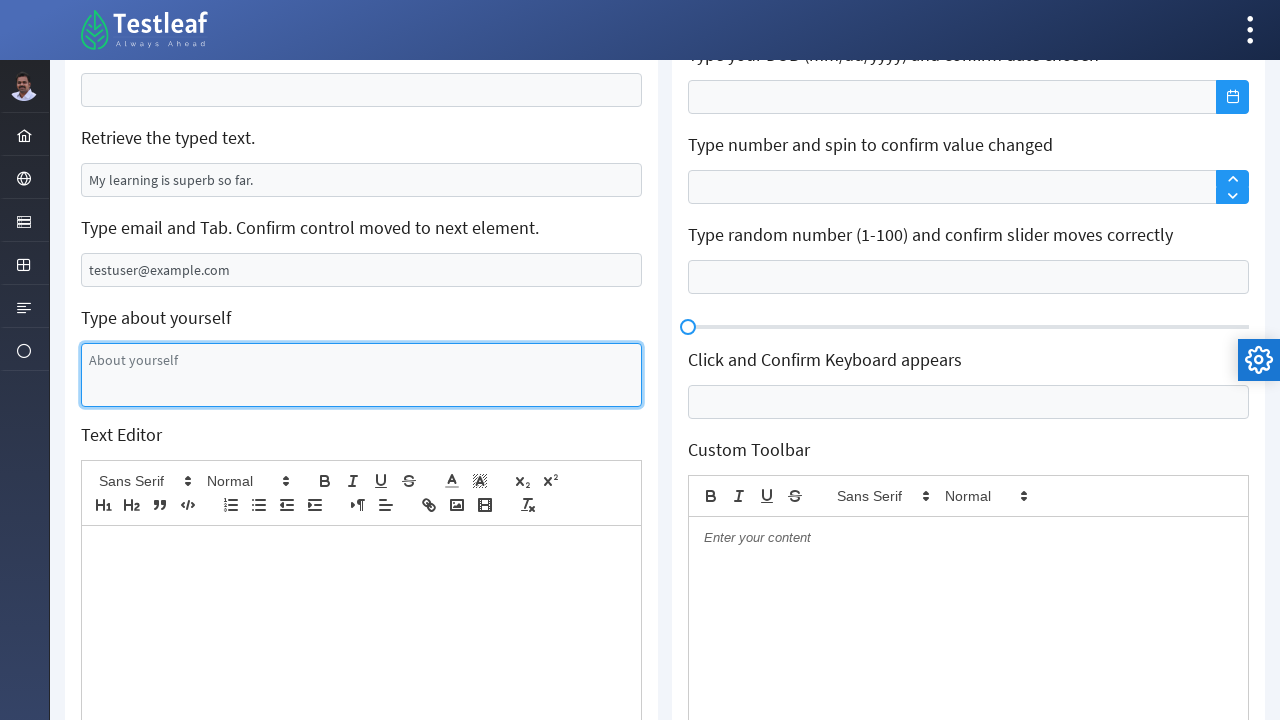

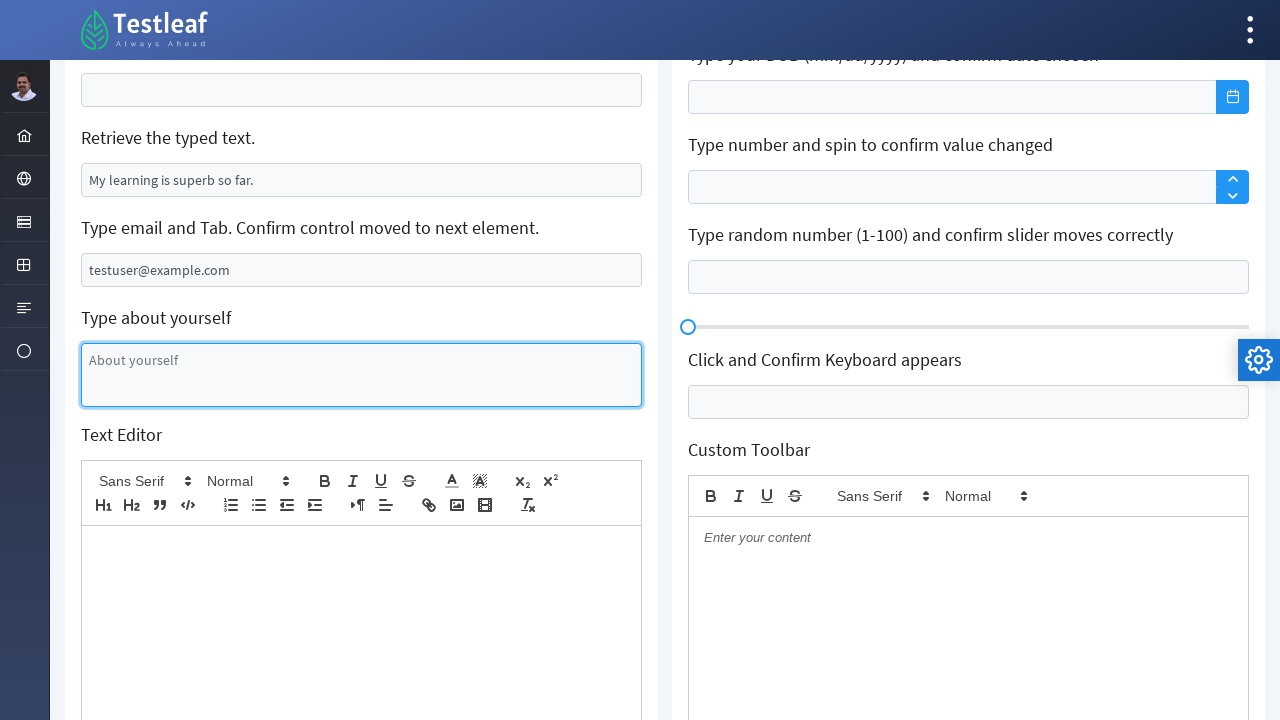